Tests browser window handling by opening a new window, switching between windows, and verifying content in the new window

Starting URL: https://demoqa.com/browser-windows

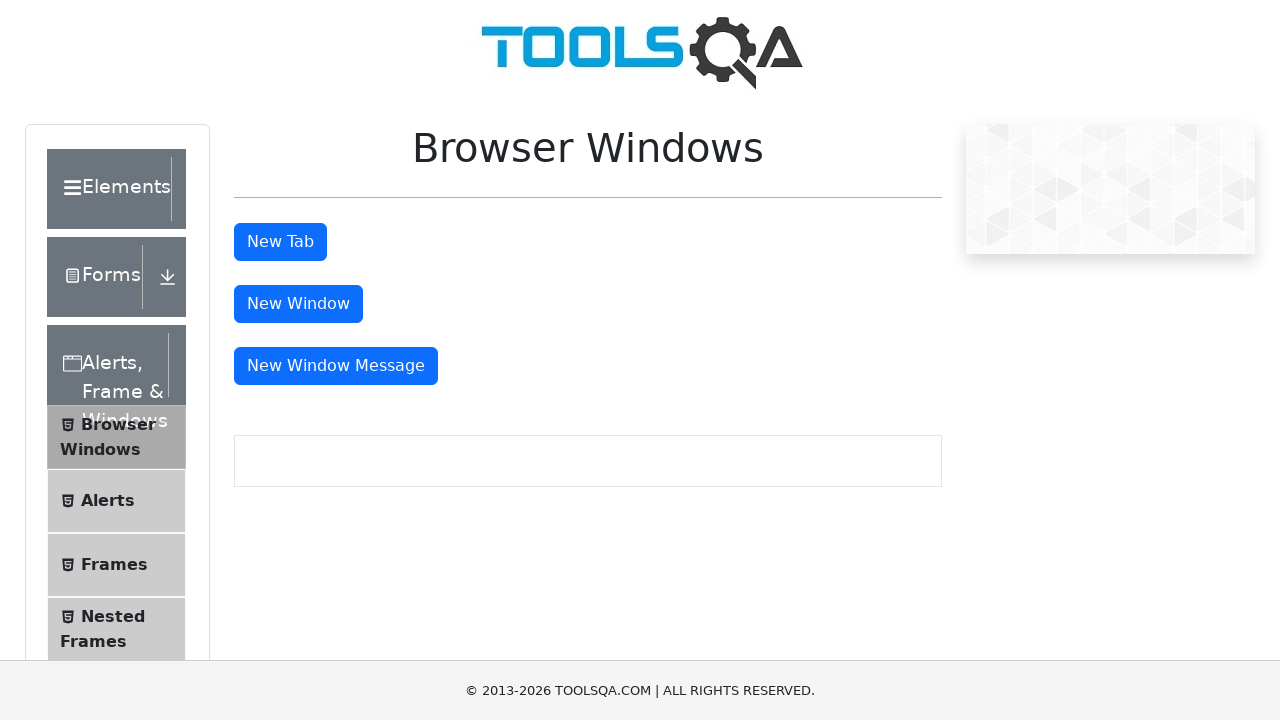

Clicked button to open new window at (298, 304) on #windowButton
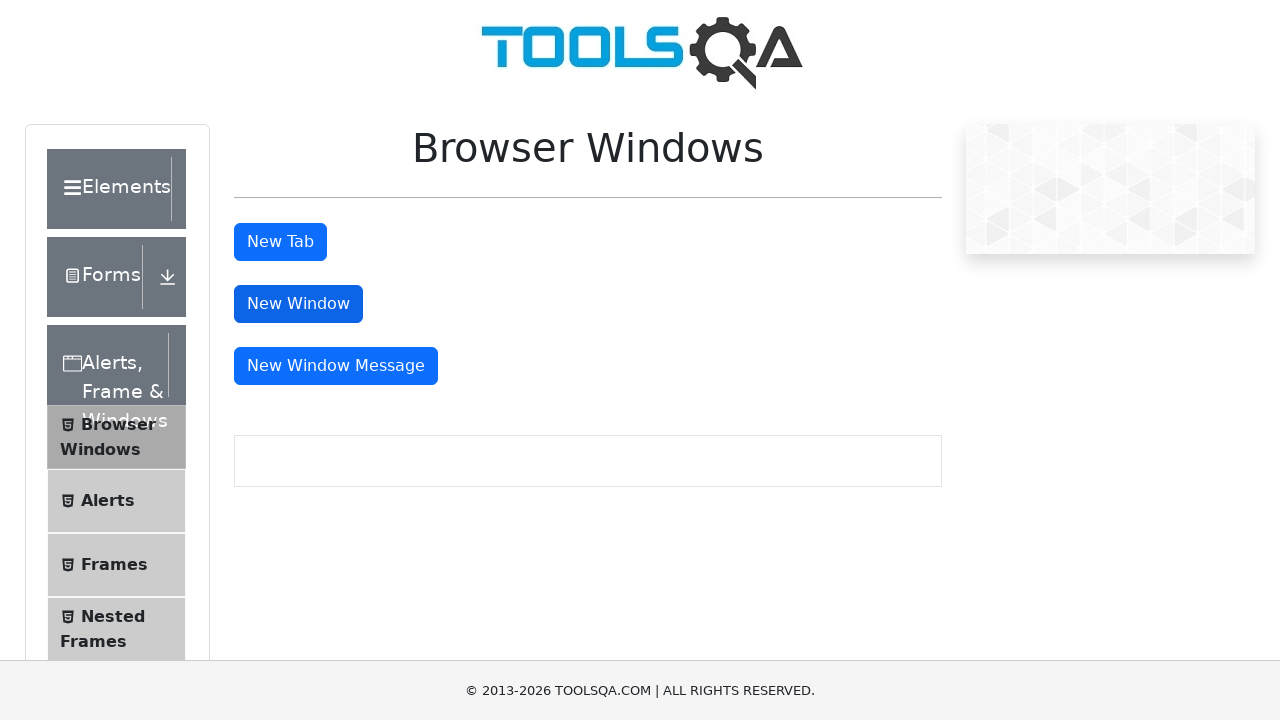

New window opened and handle obtained at (298, 304) on #windowButton
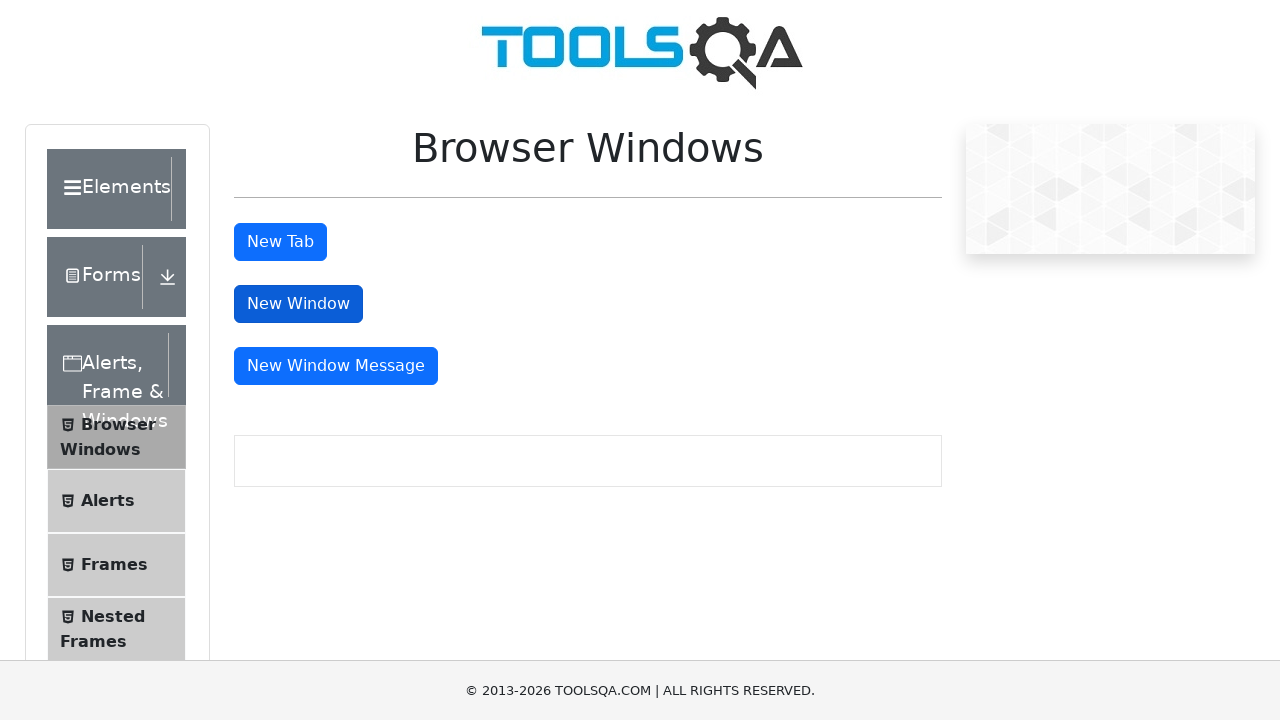

Retrieved new page object from window handle
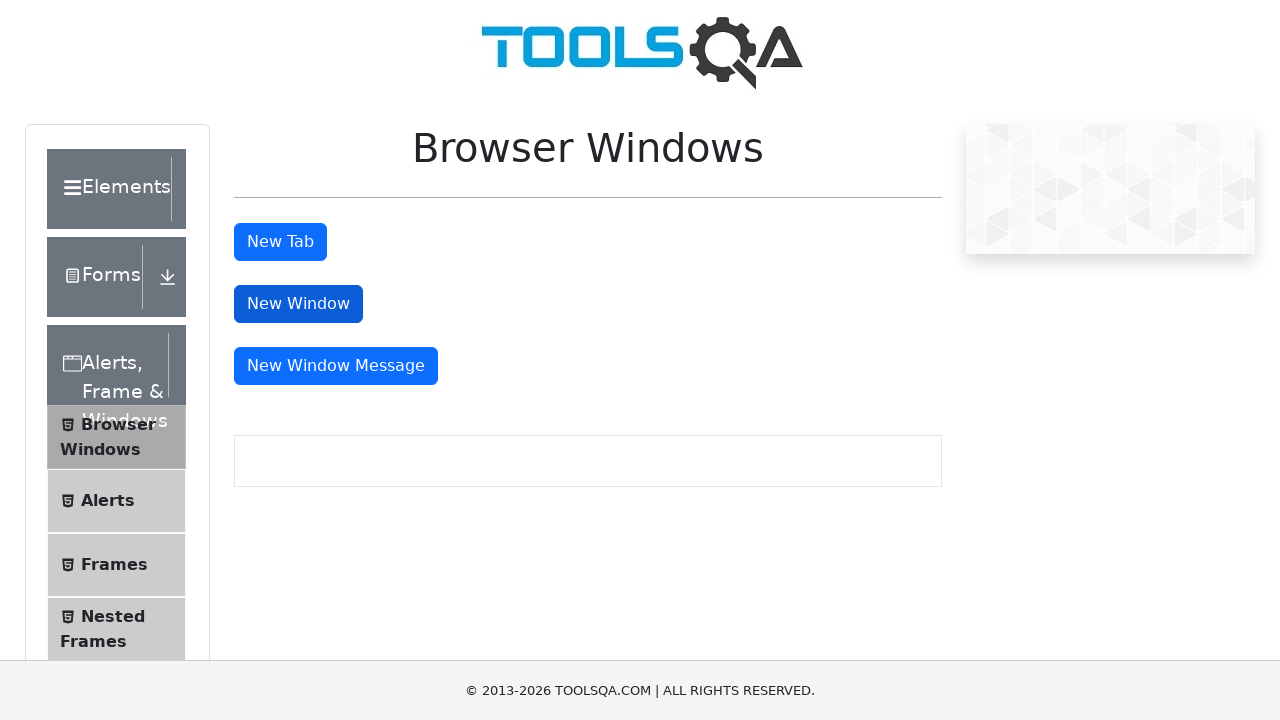

New window page loaded successfully
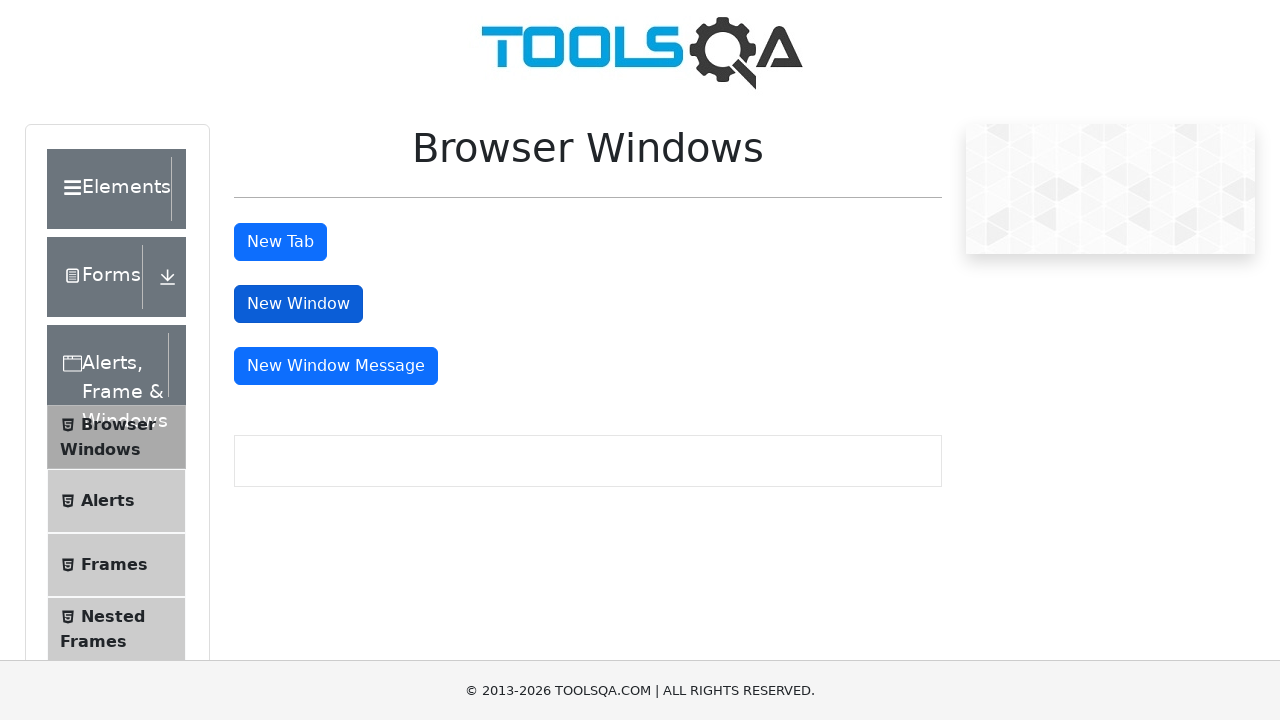

Sample heading element found in new window
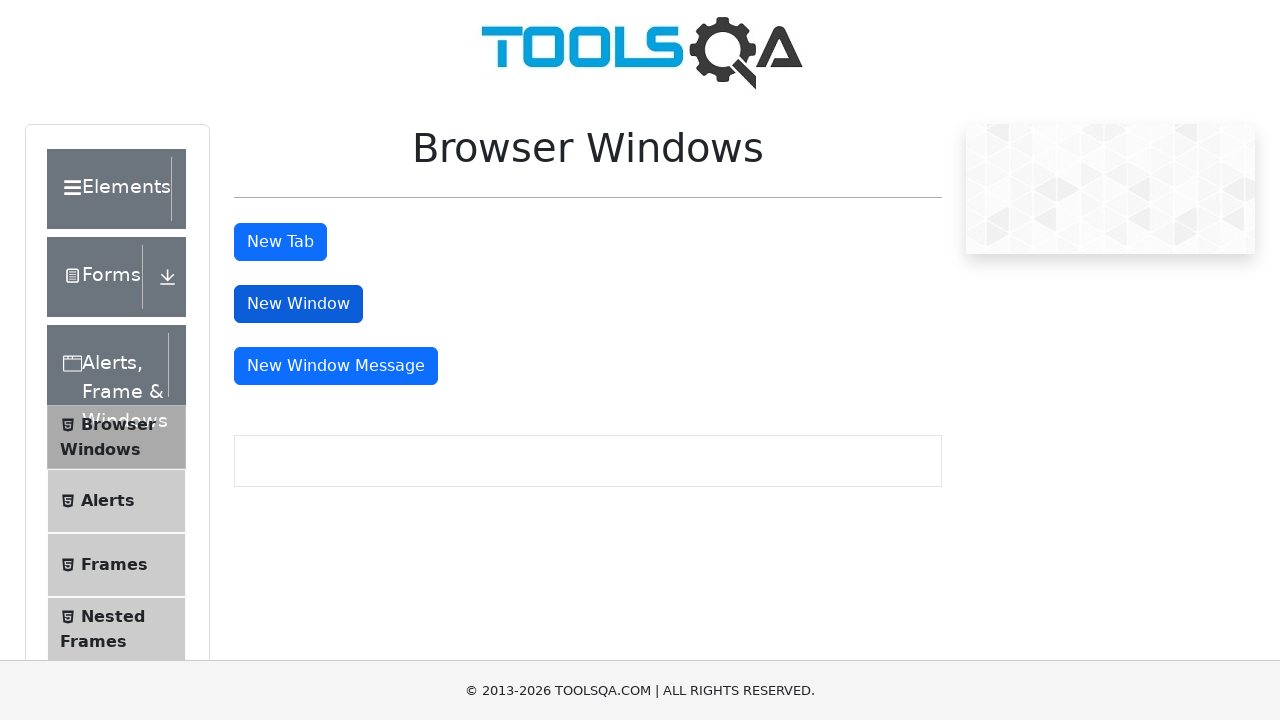

Closed the new window
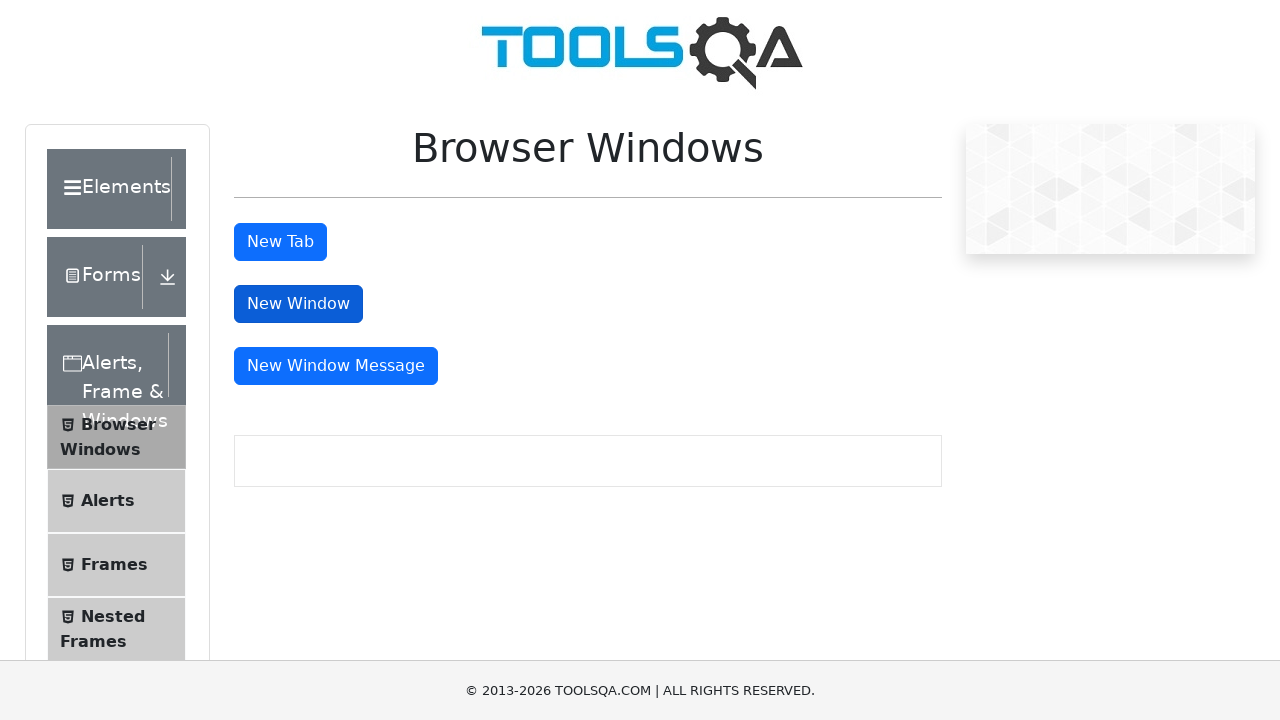

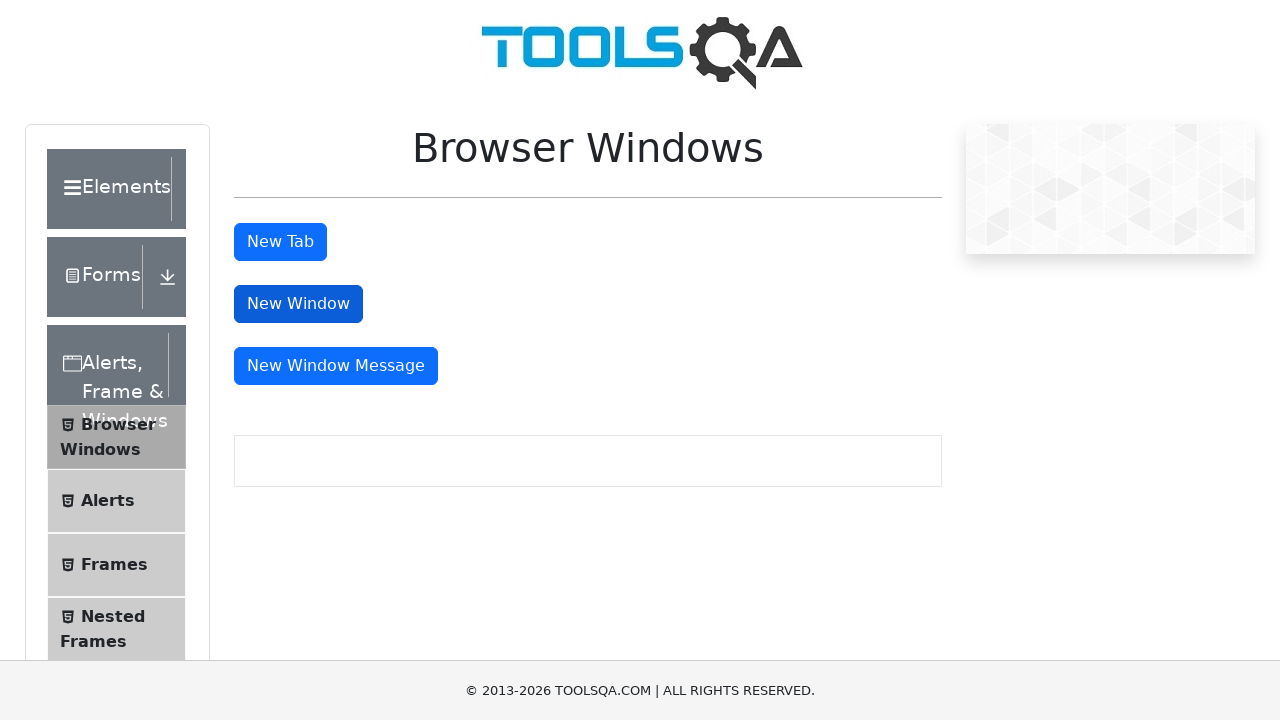